Tests that other controls are hidden when editing a todo item.

Starting URL: https://demo.playwright.dev/todomvc

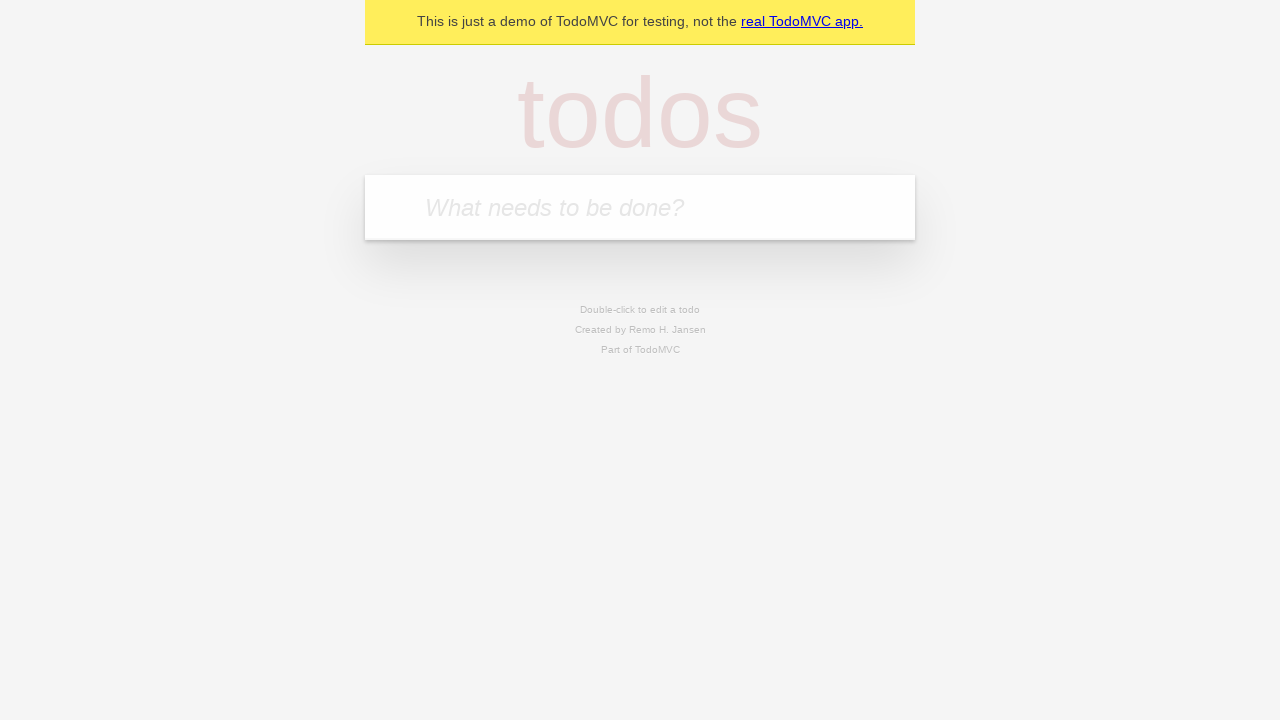

Filled todo input with 'buy some cheese' on internal:attr=[placeholder="What needs to be done?"i]
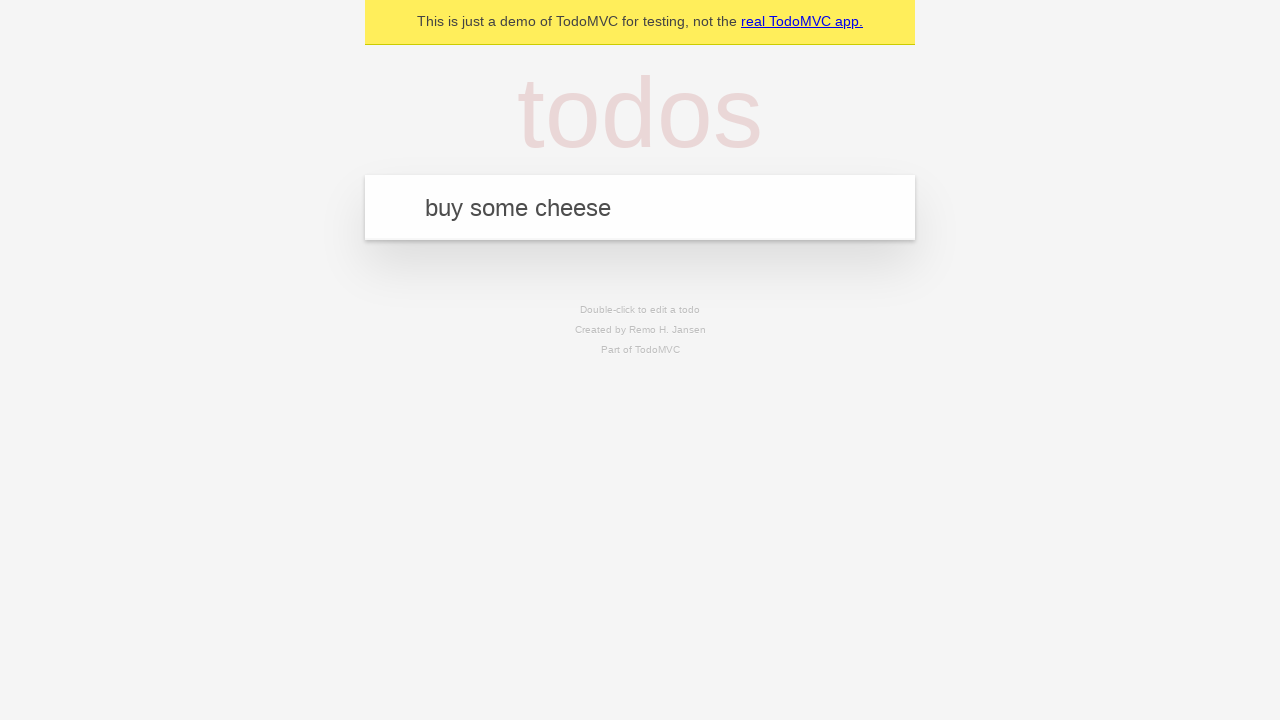

Pressed Enter to create first todo on internal:attr=[placeholder="What needs to be done?"i]
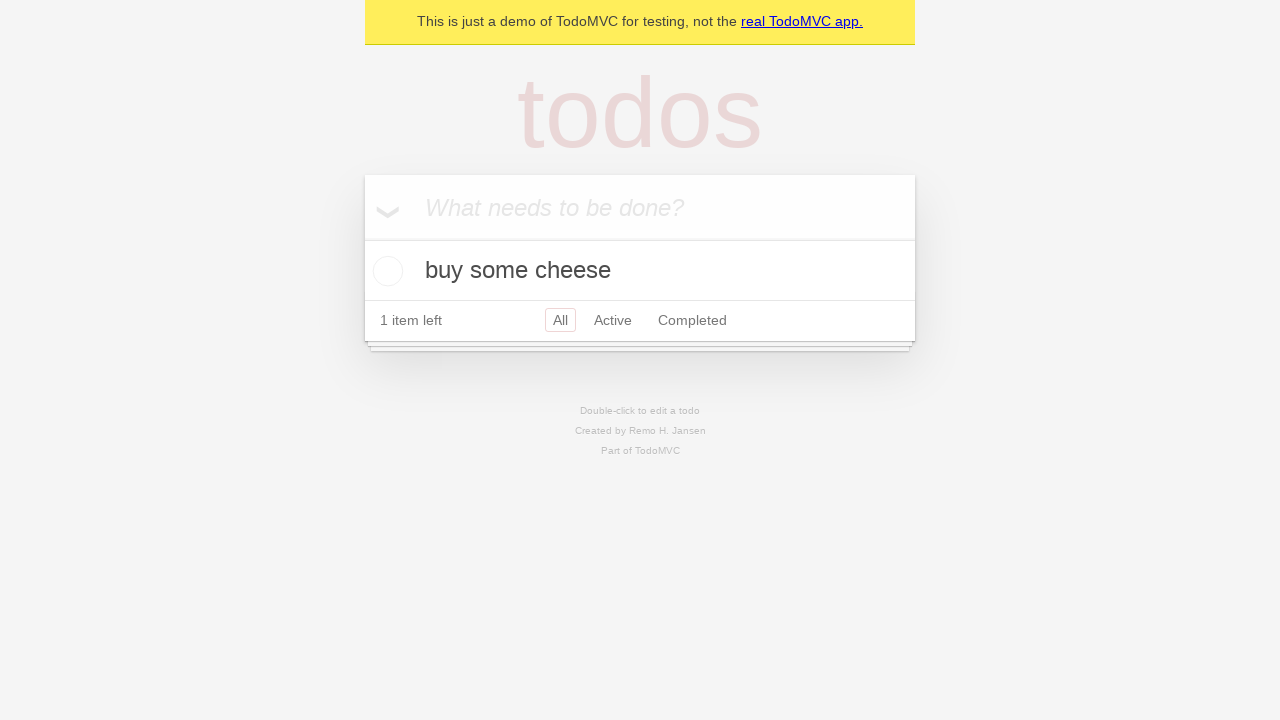

Filled todo input with 'feed the cat' on internal:attr=[placeholder="What needs to be done?"i]
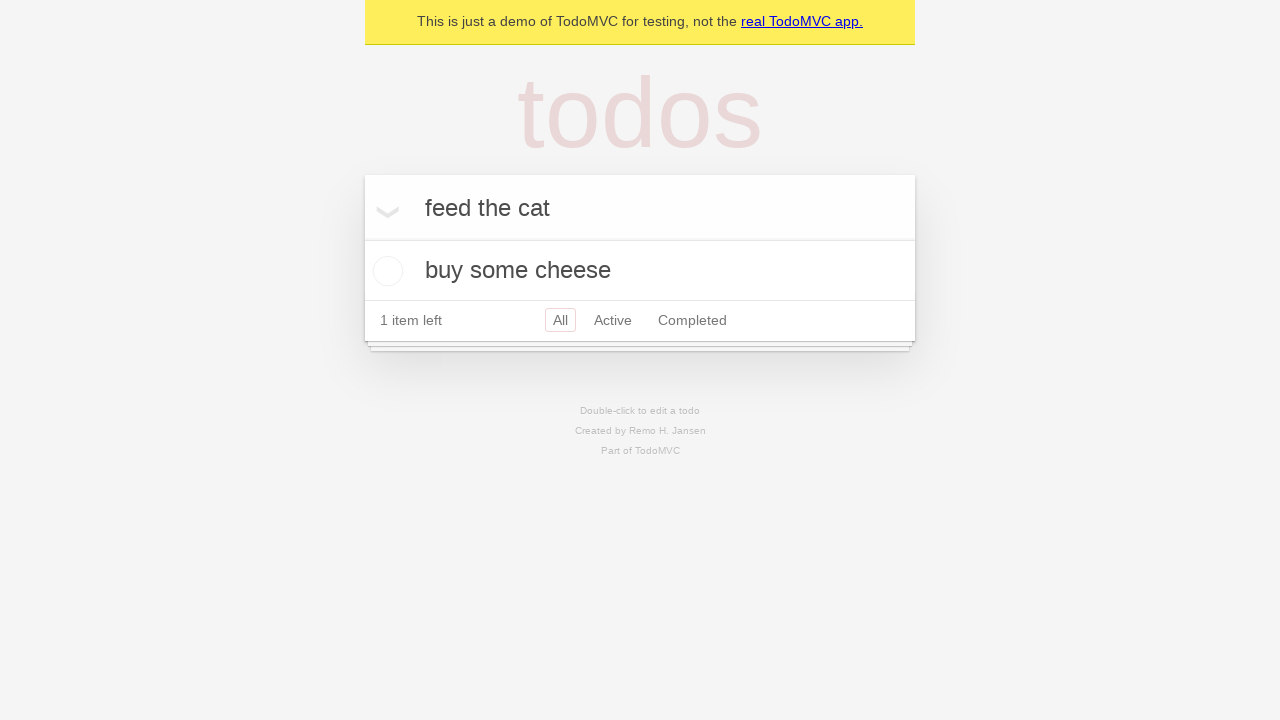

Pressed Enter to create second todo on internal:attr=[placeholder="What needs to be done?"i]
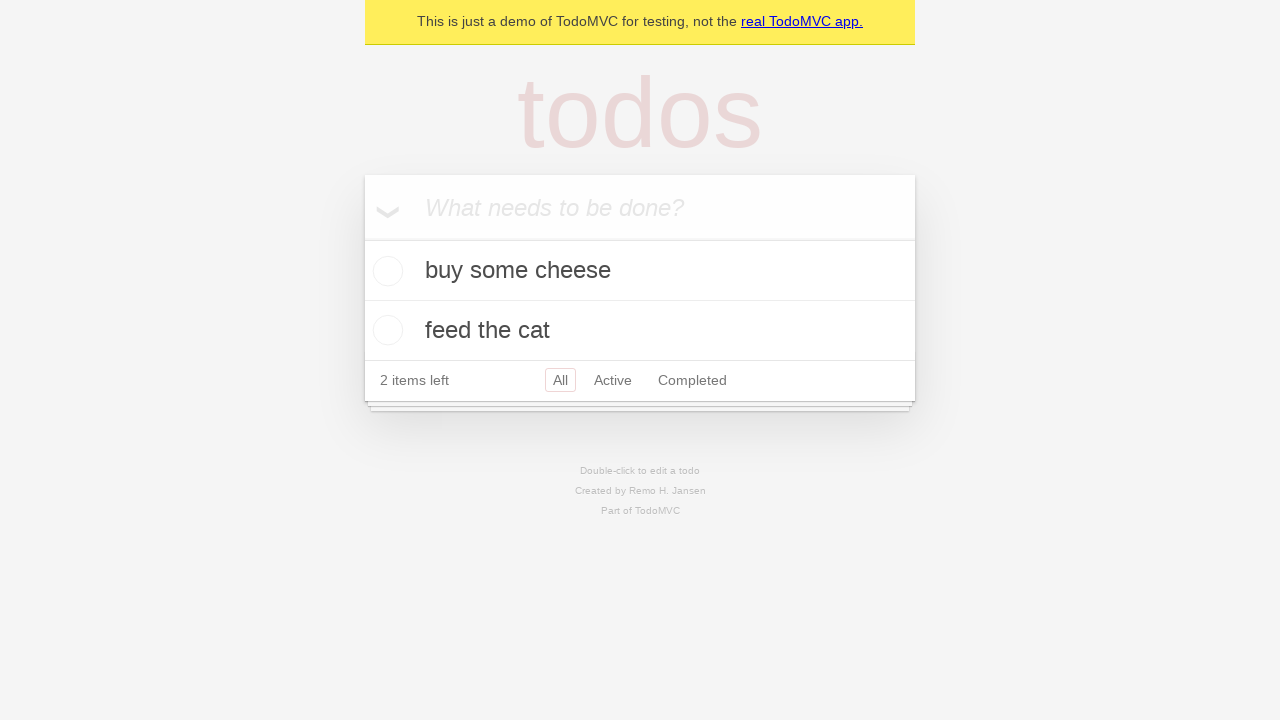

Filled todo input with 'book a doctors appointment' on internal:attr=[placeholder="What needs to be done?"i]
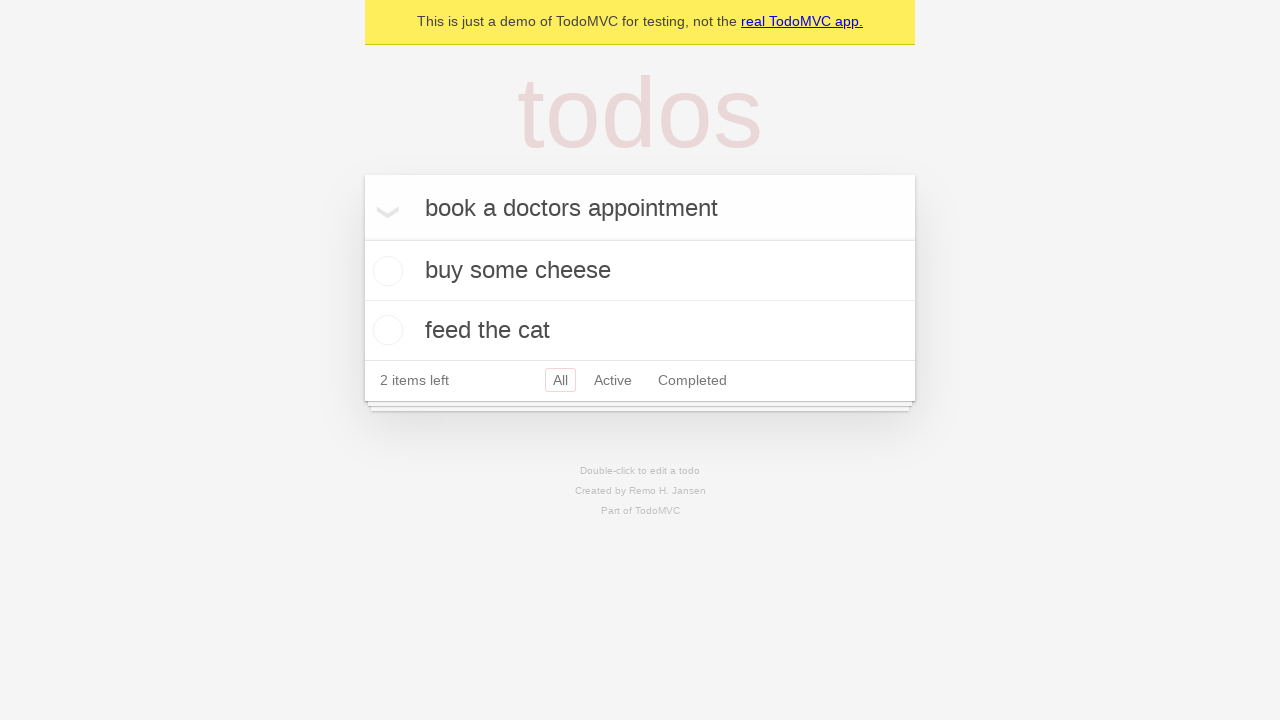

Pressed Enter to create third todo on internal:attr=[placeholder="What needs to be done?"i]
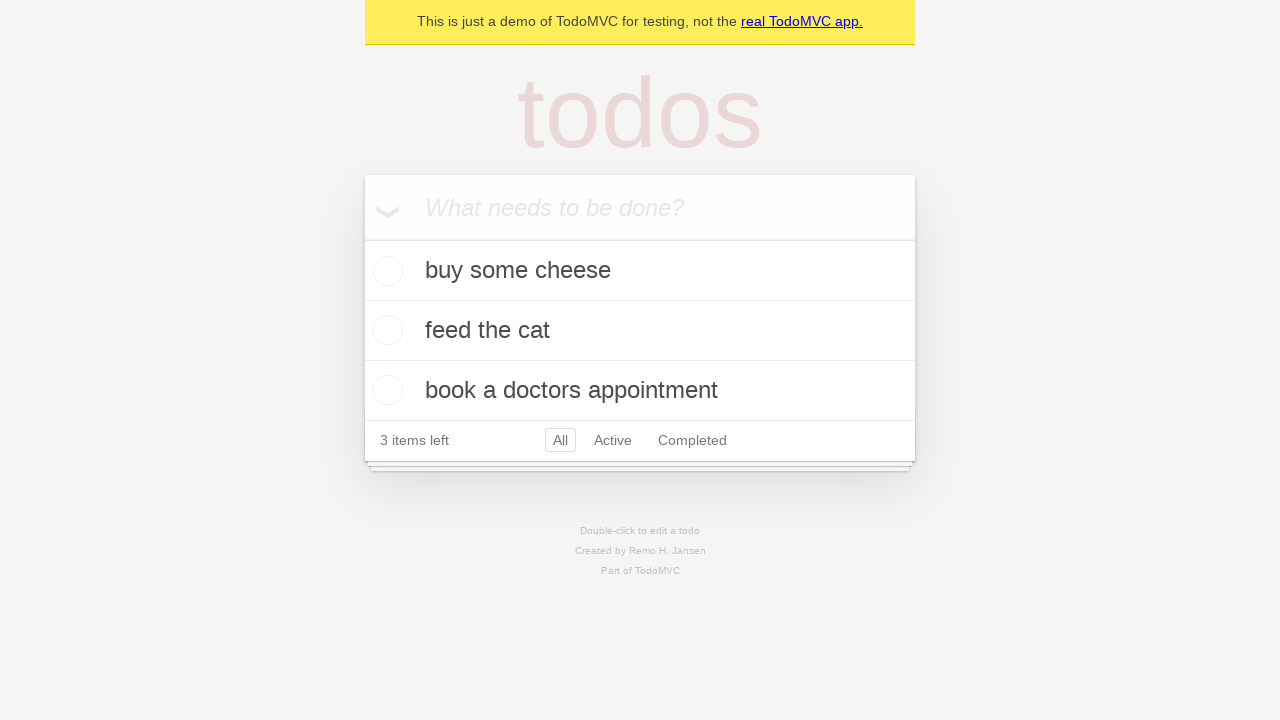

Waited for all 3 todos to be created
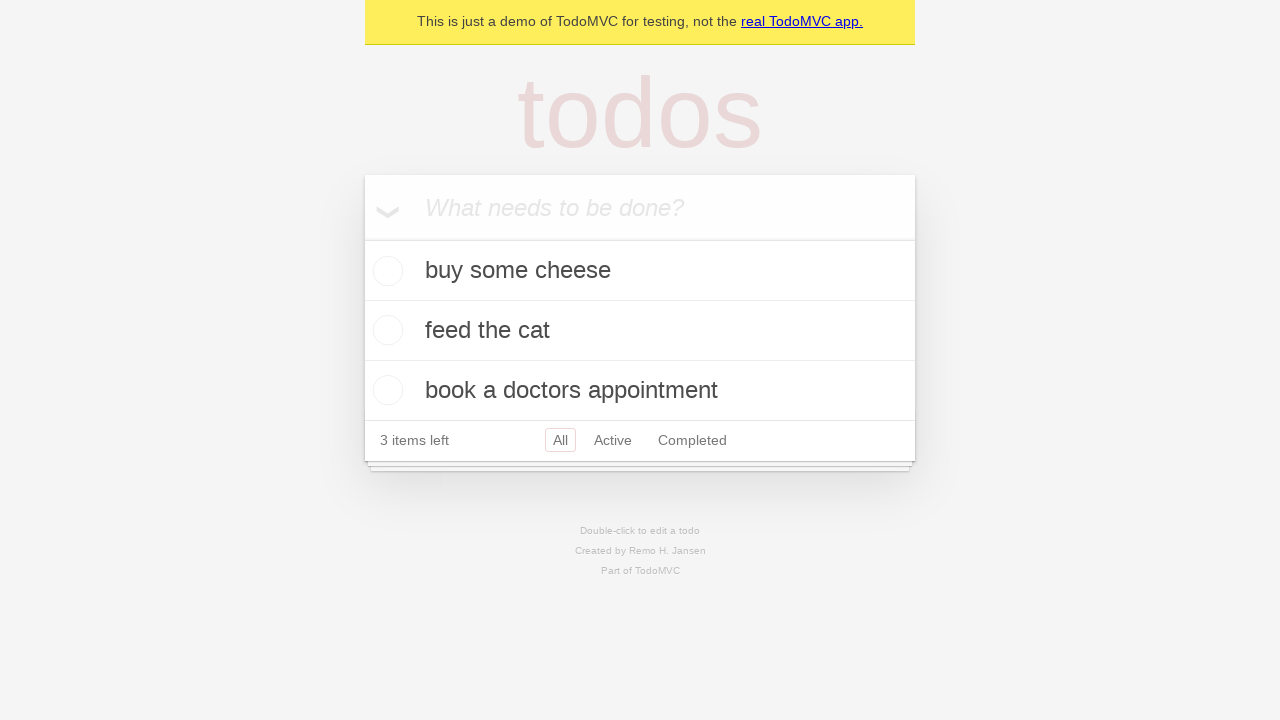

Double-clicked second todo to enter edit mode at (640, 331) on [data-testid='todo-item'] >> nth=1
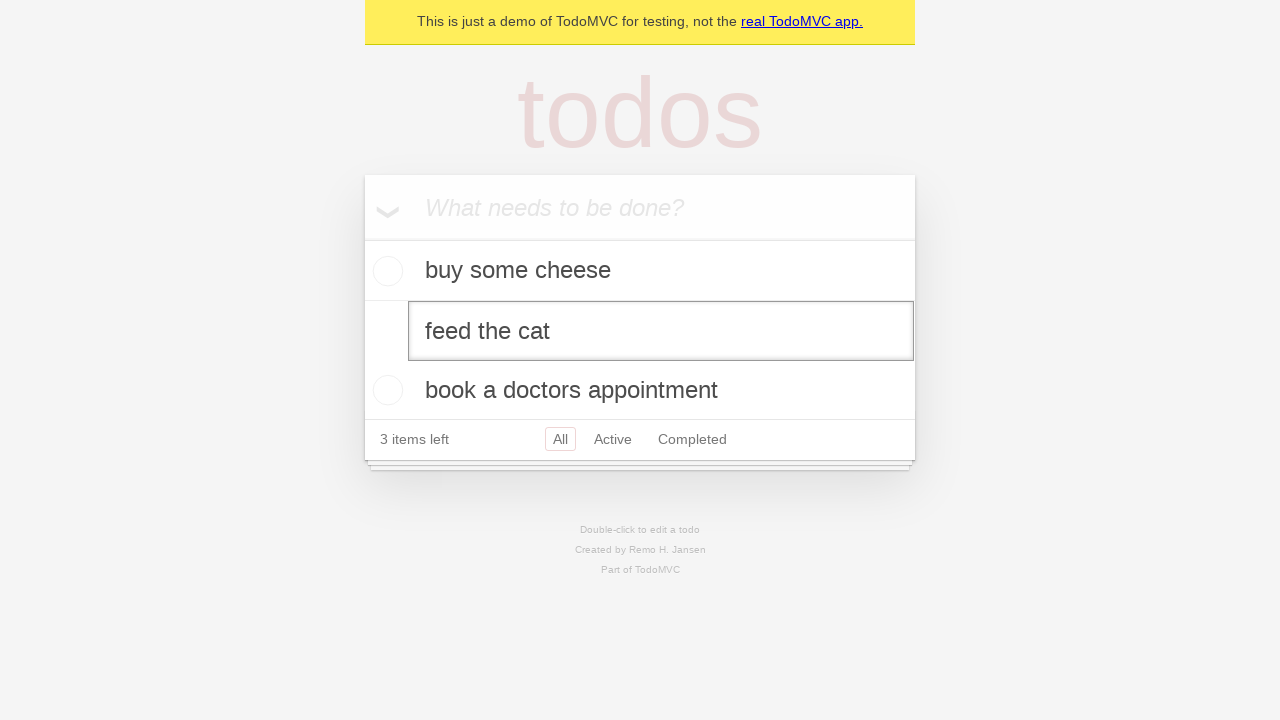

Edit input field appeared for second todo
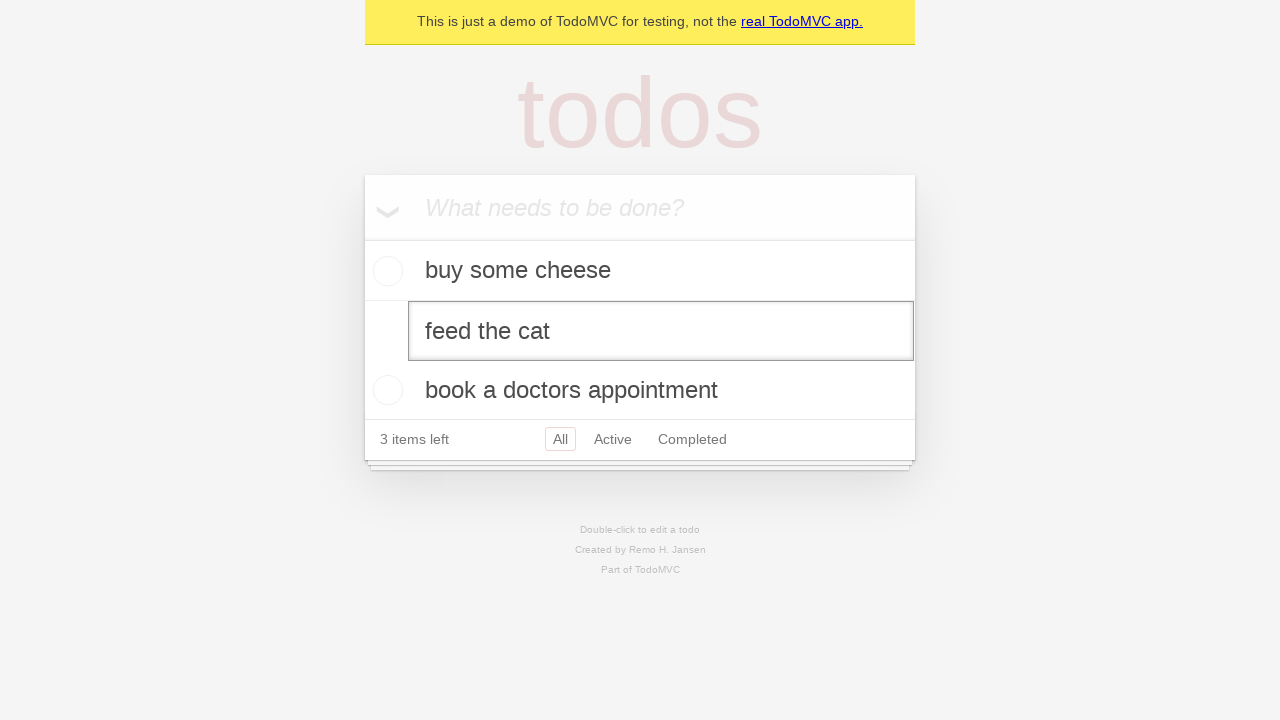

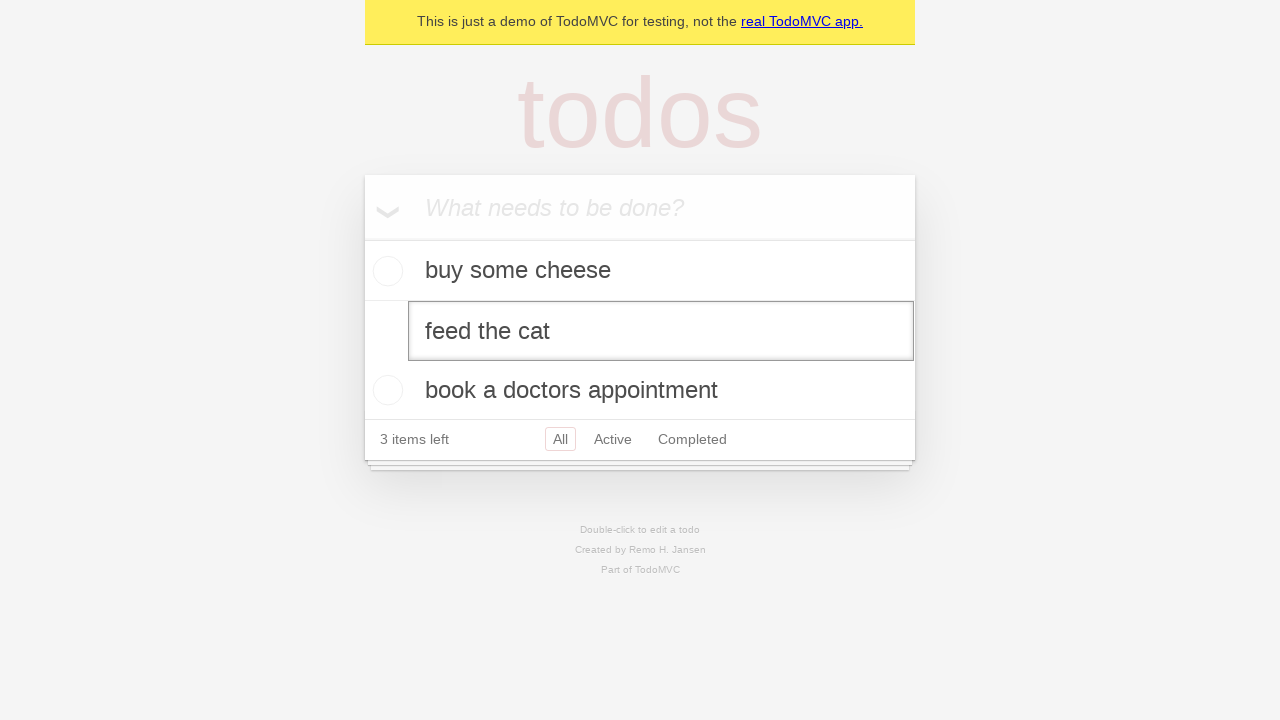